Tests JavaScript Prompt popup by clicking the prompt button, entering text, accepting the dialog, and verifying the entered text appears in the result

Starting URL: https://the-internet.herokuapp.com/javascript_alerts

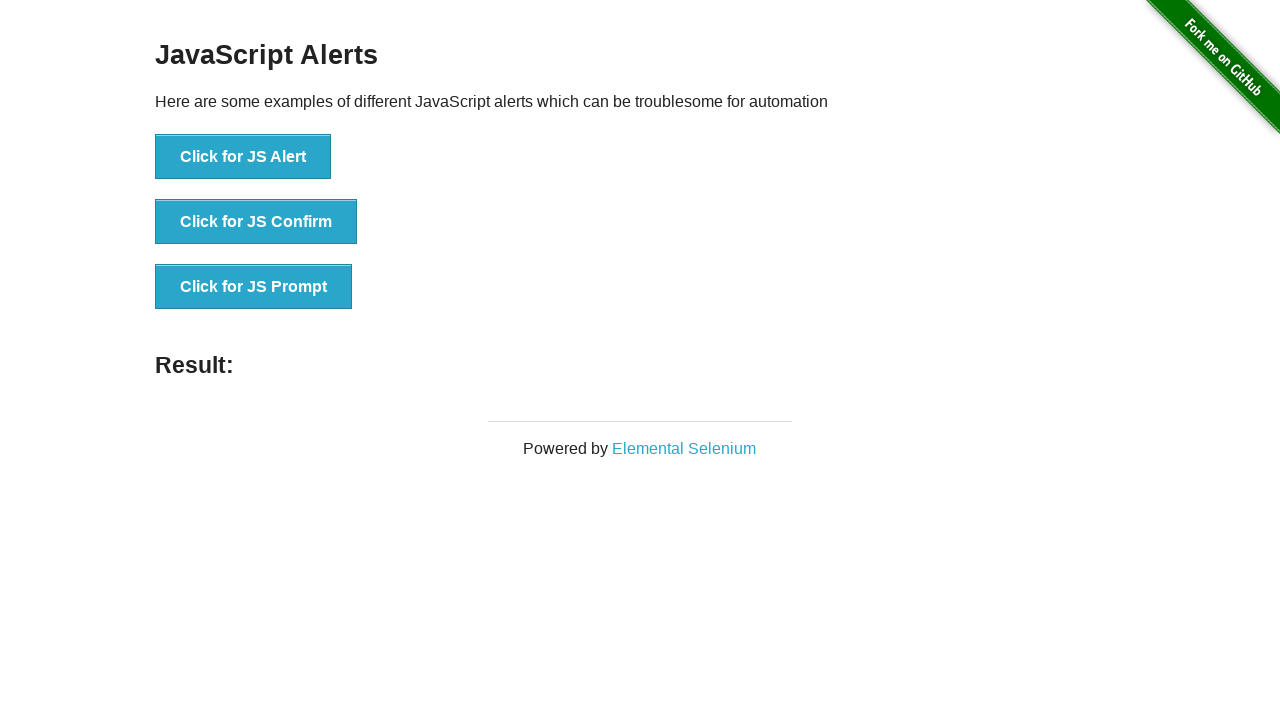

Set up dialog handler to accept prompt with 'Hello Playwright'
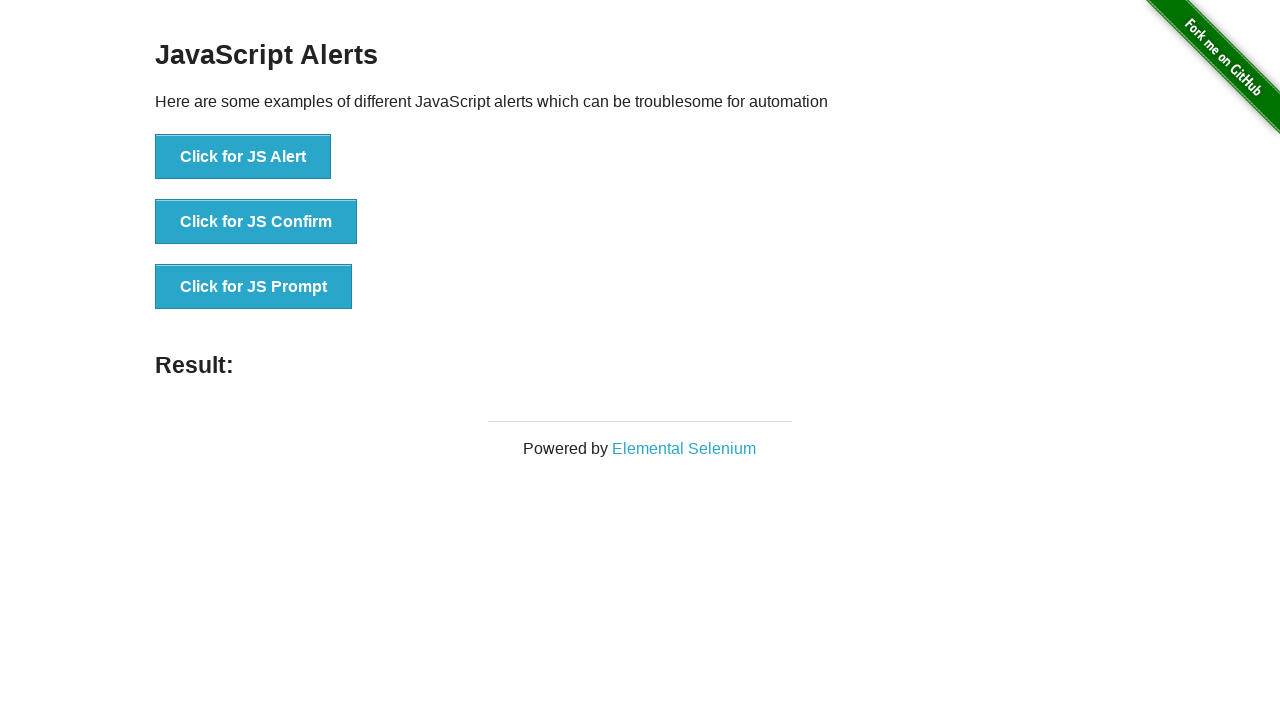

Clicked the JS Prompt button at (254, 287) on xpath=//button[text()='Click for JS Prompt']
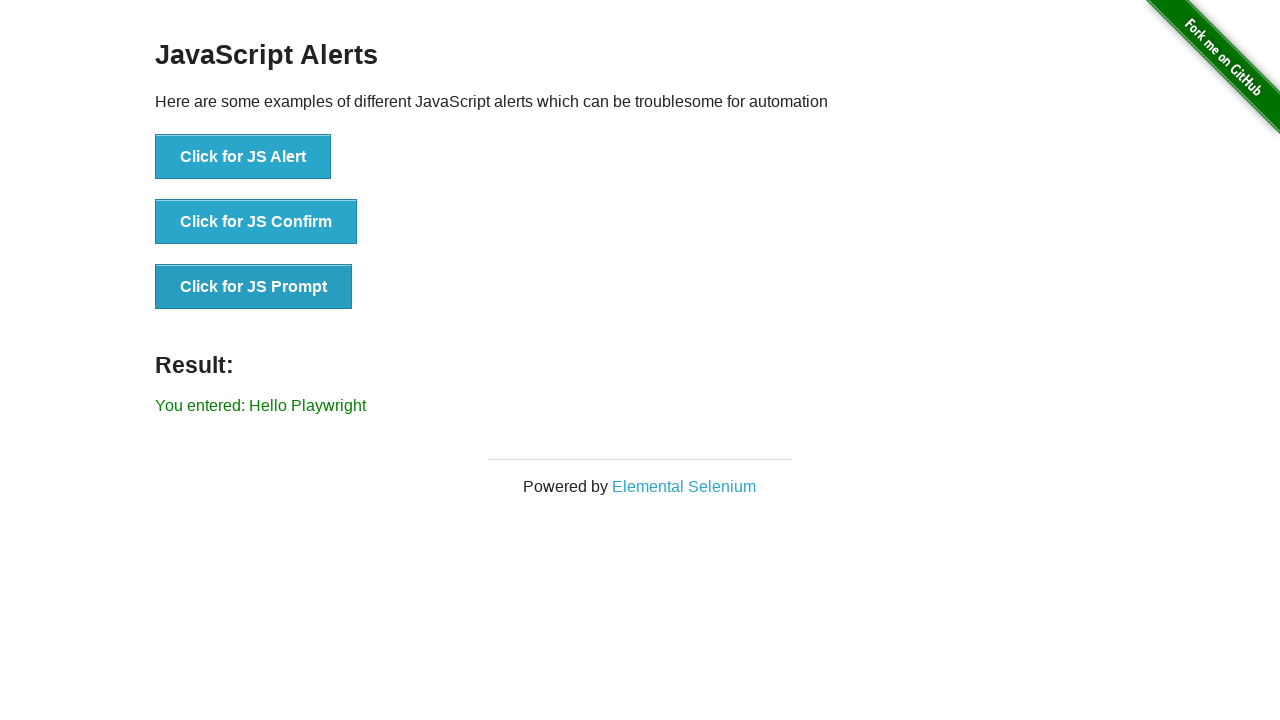

Result element loaded after prompt dialog was handled
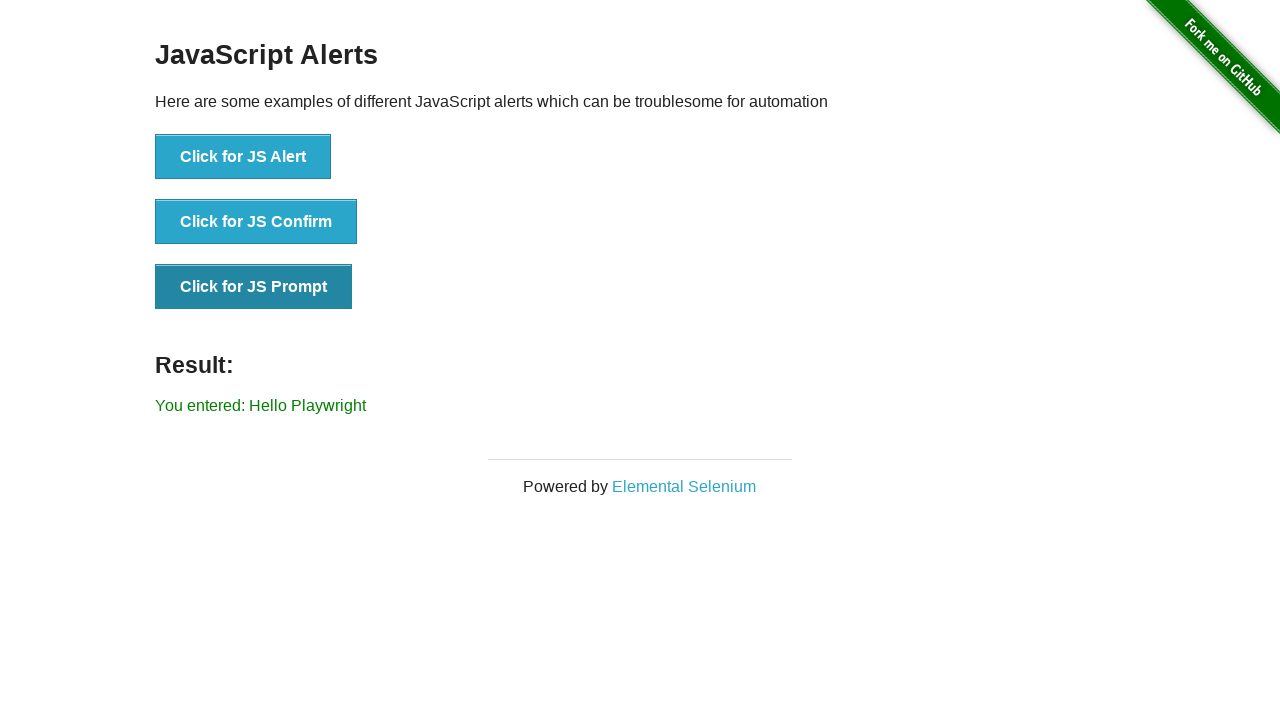

Retrieved result text from result element
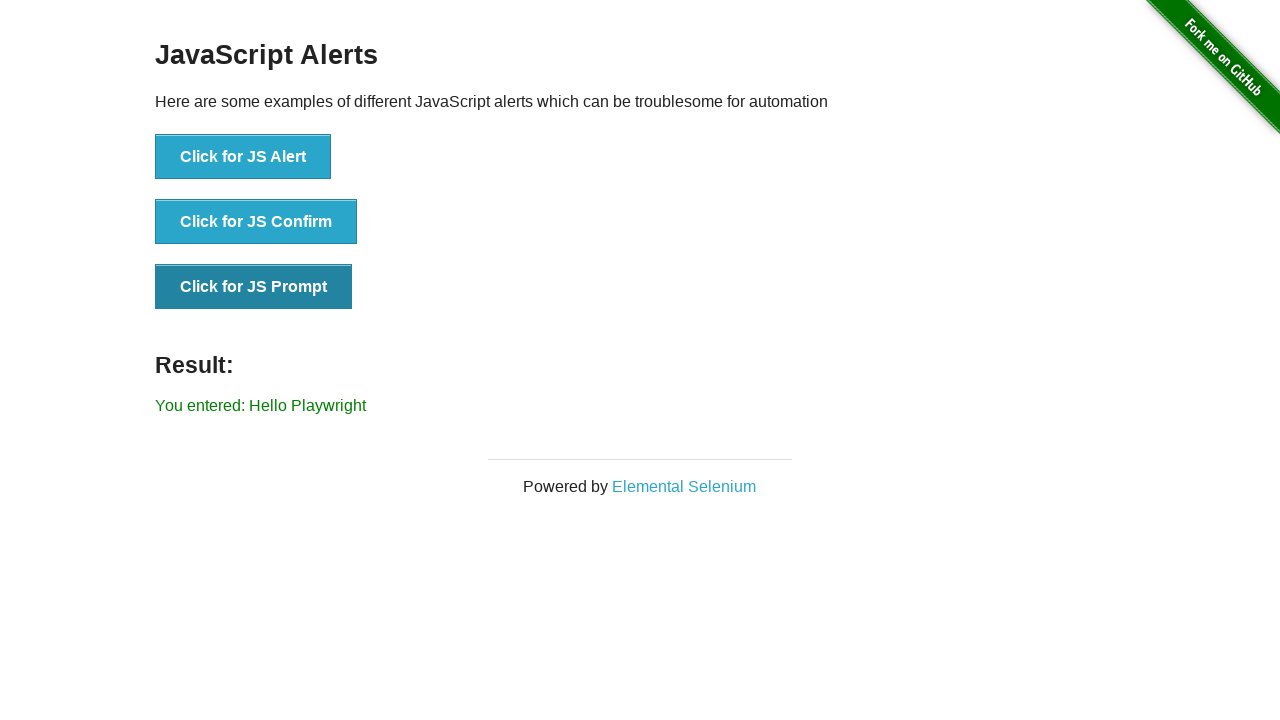

Verified that 'Hello Playwright' appears in the result text
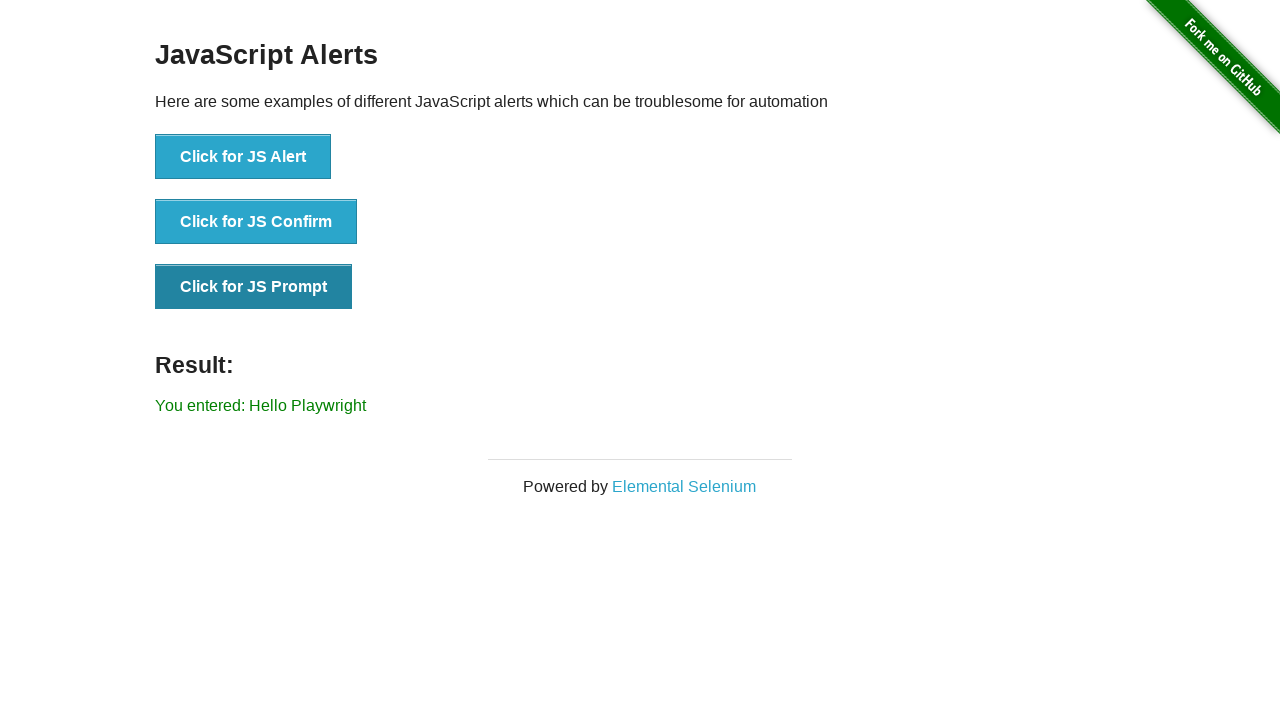

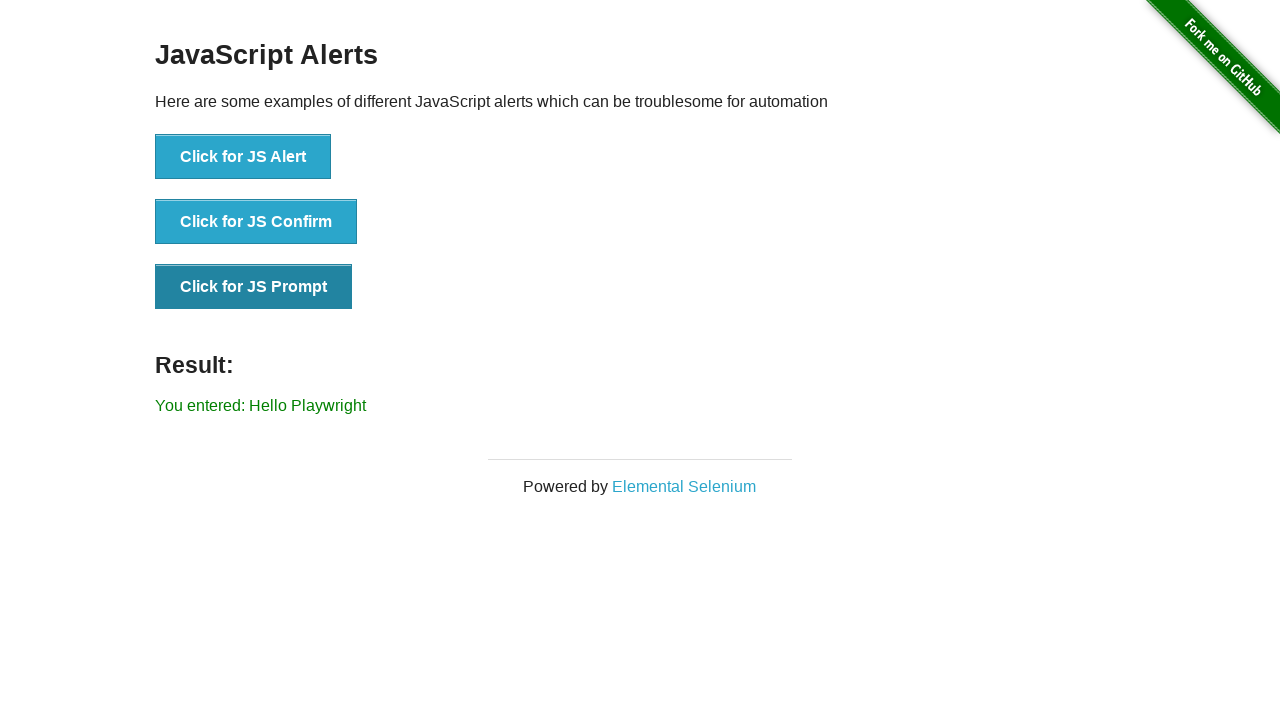